Tests the forgot password form by clicking the forgot password link and verifying all UI elements are present including title, description, username field, and buttons.

Starting URL: https://opensource-demo.orangehrmlive.com/web/index.php/auth/login

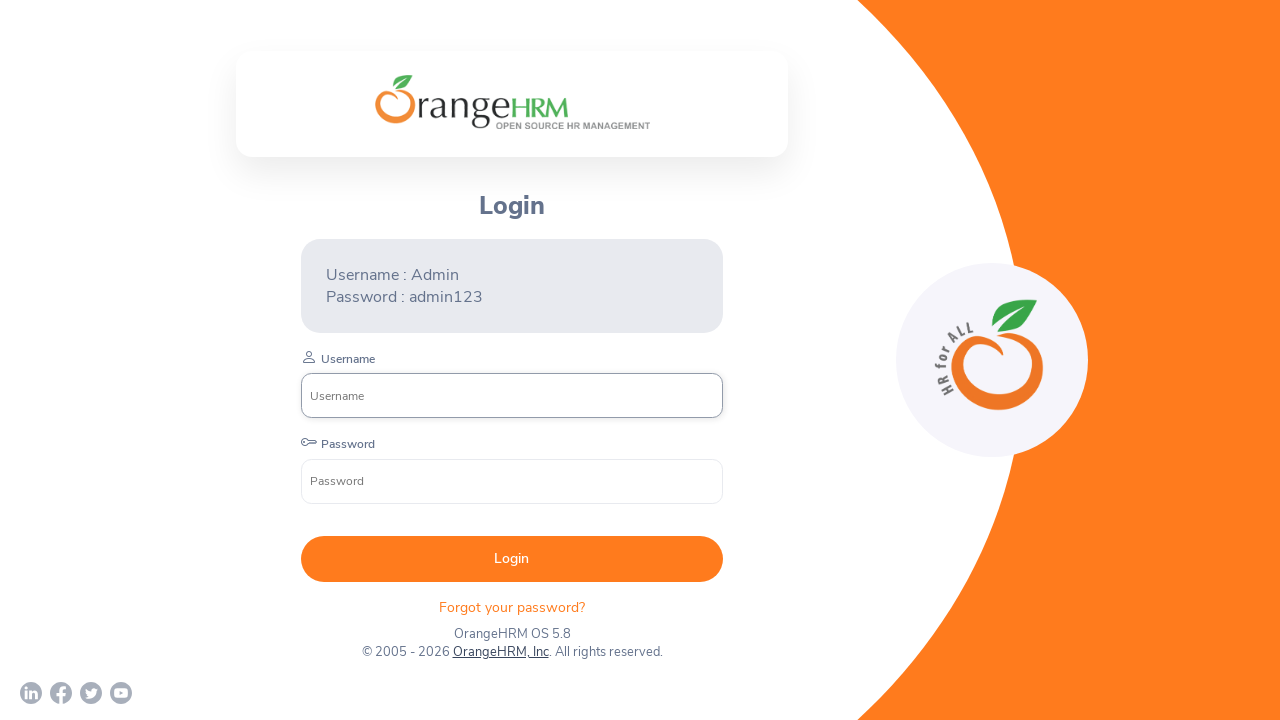

Clicked forgot password link at (512, 607) on xpath=//div[@class='orangehrm-login-forgot']/p
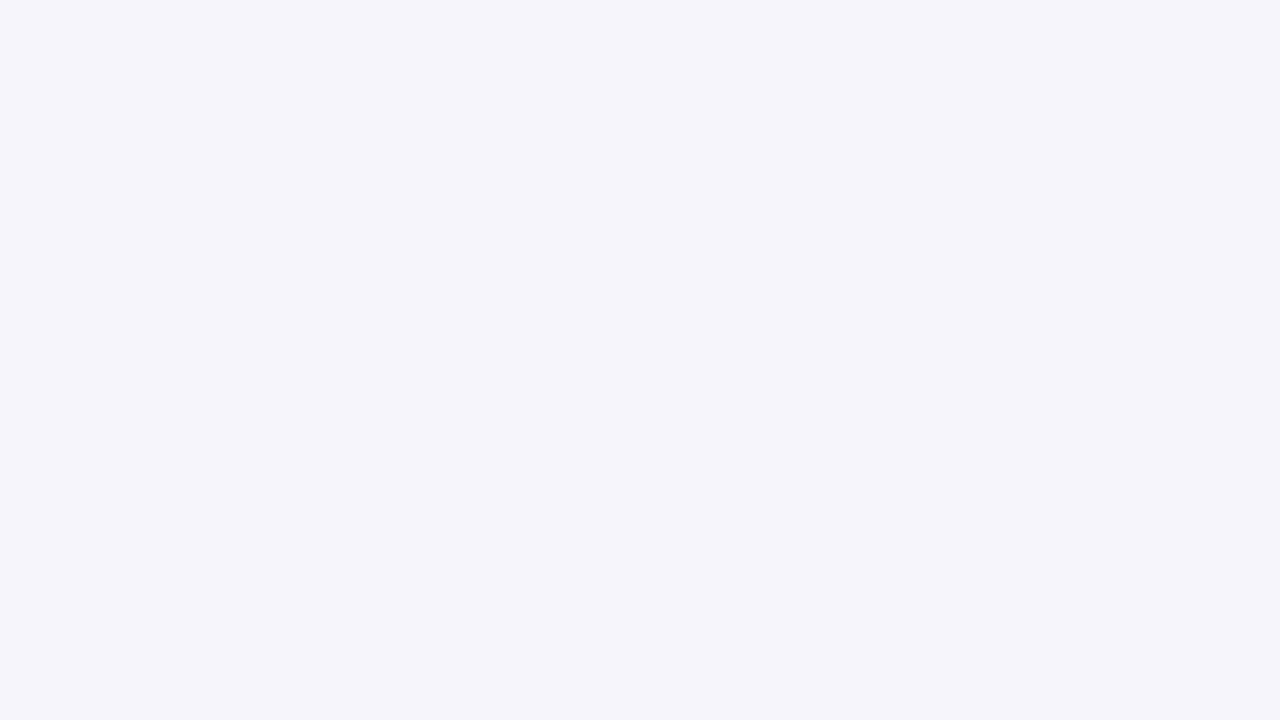

Navigated to password reset page
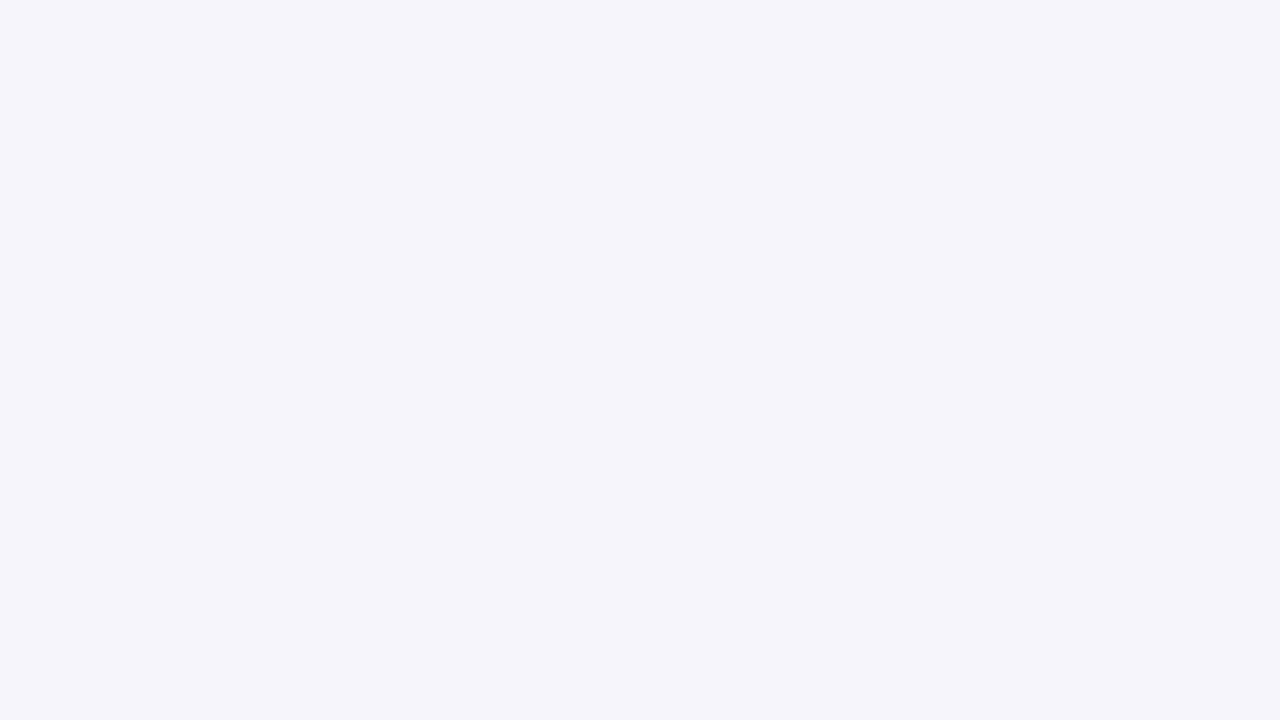

Form title element is present
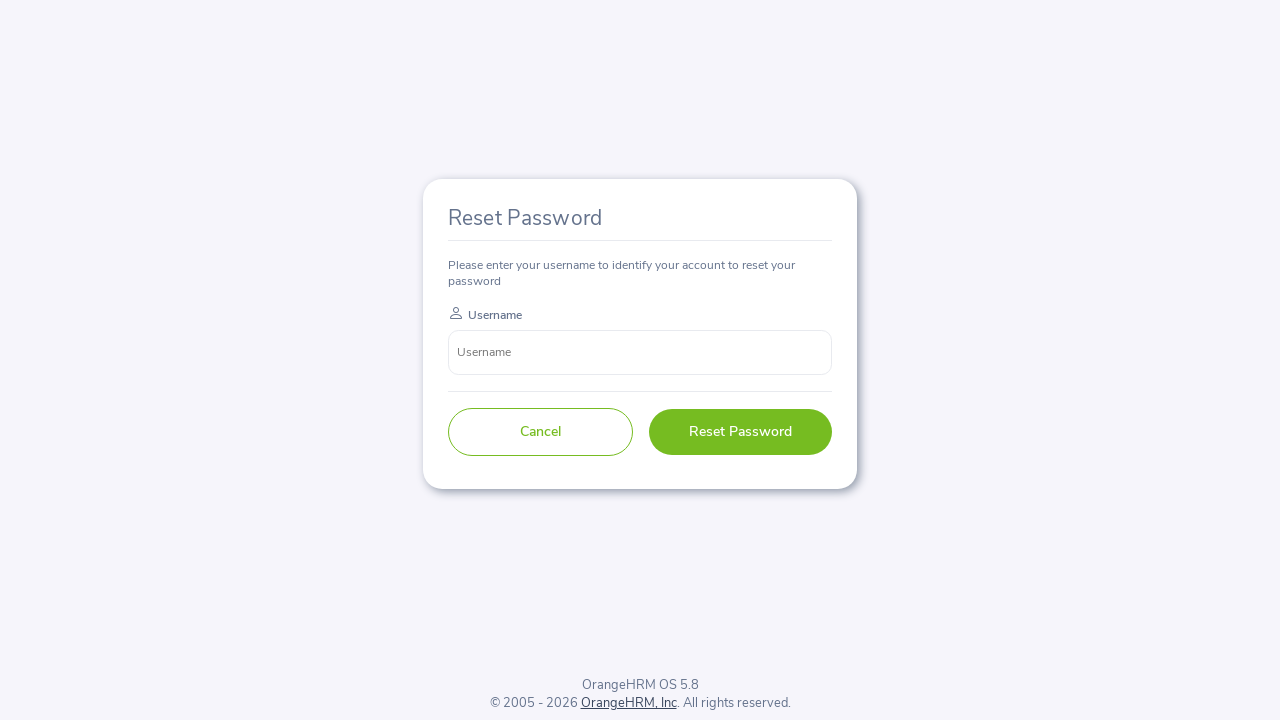

Form description label is present
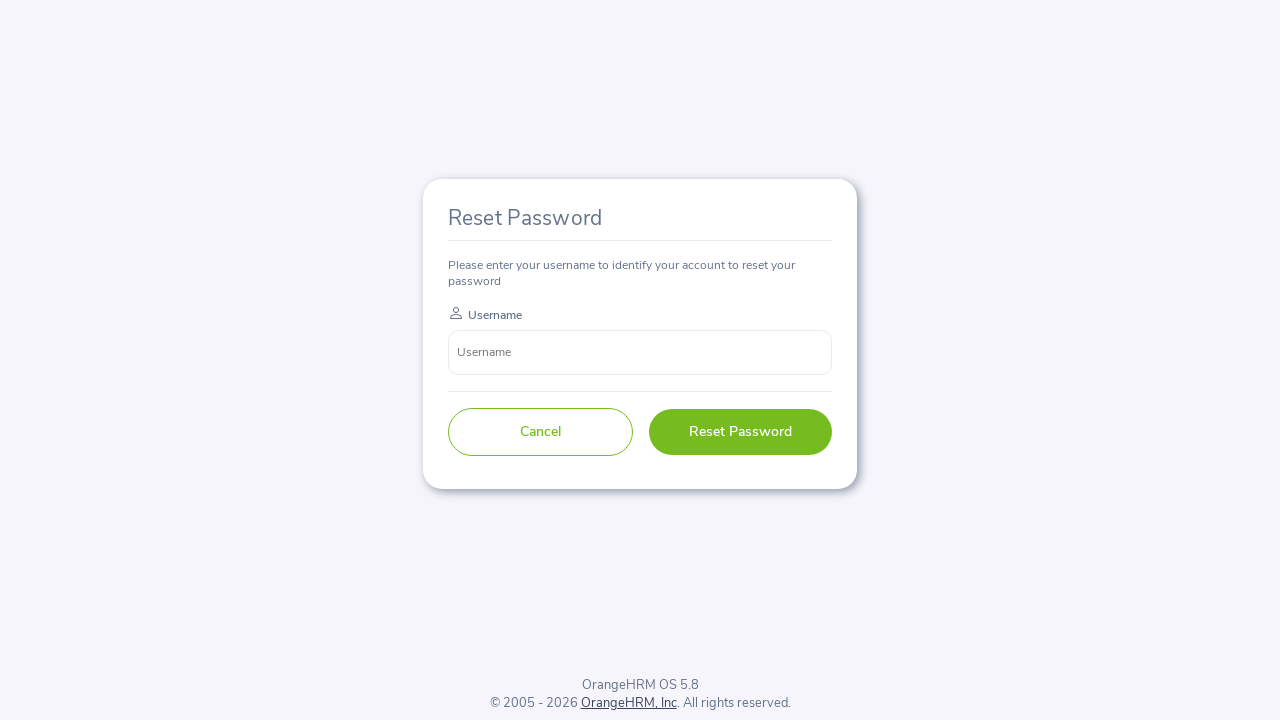

Username input field is present
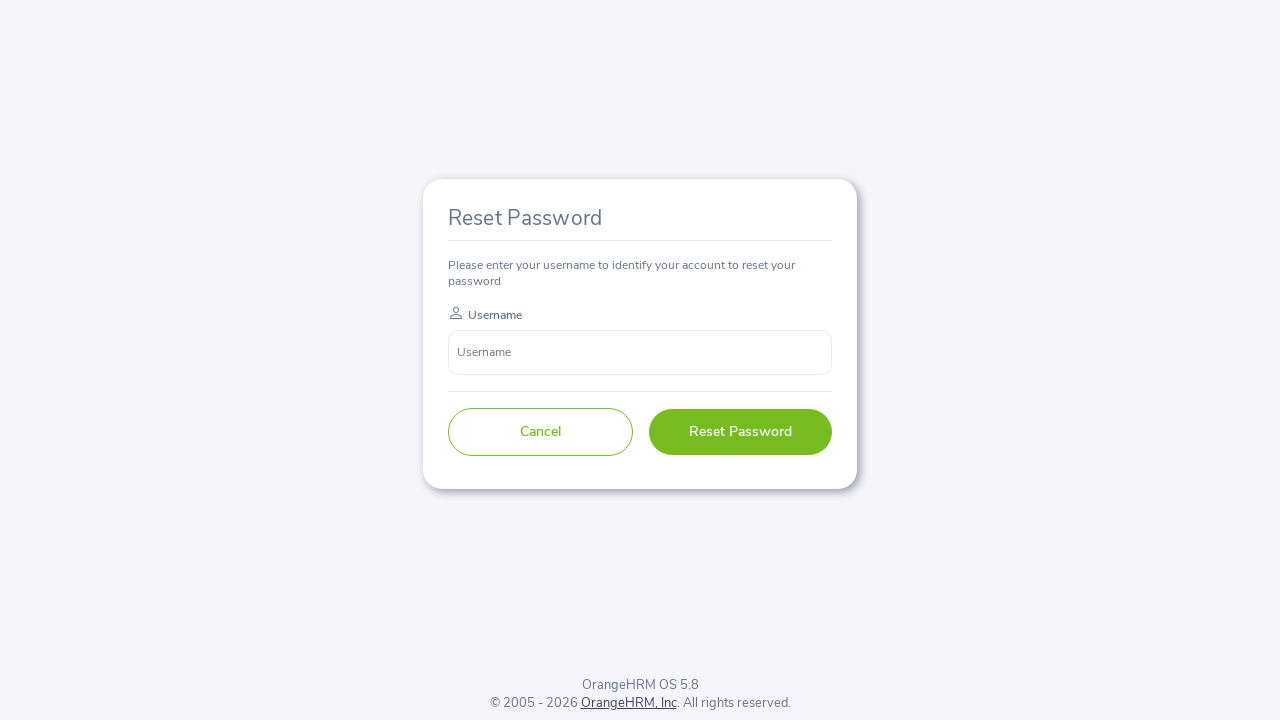

Cancel button is present
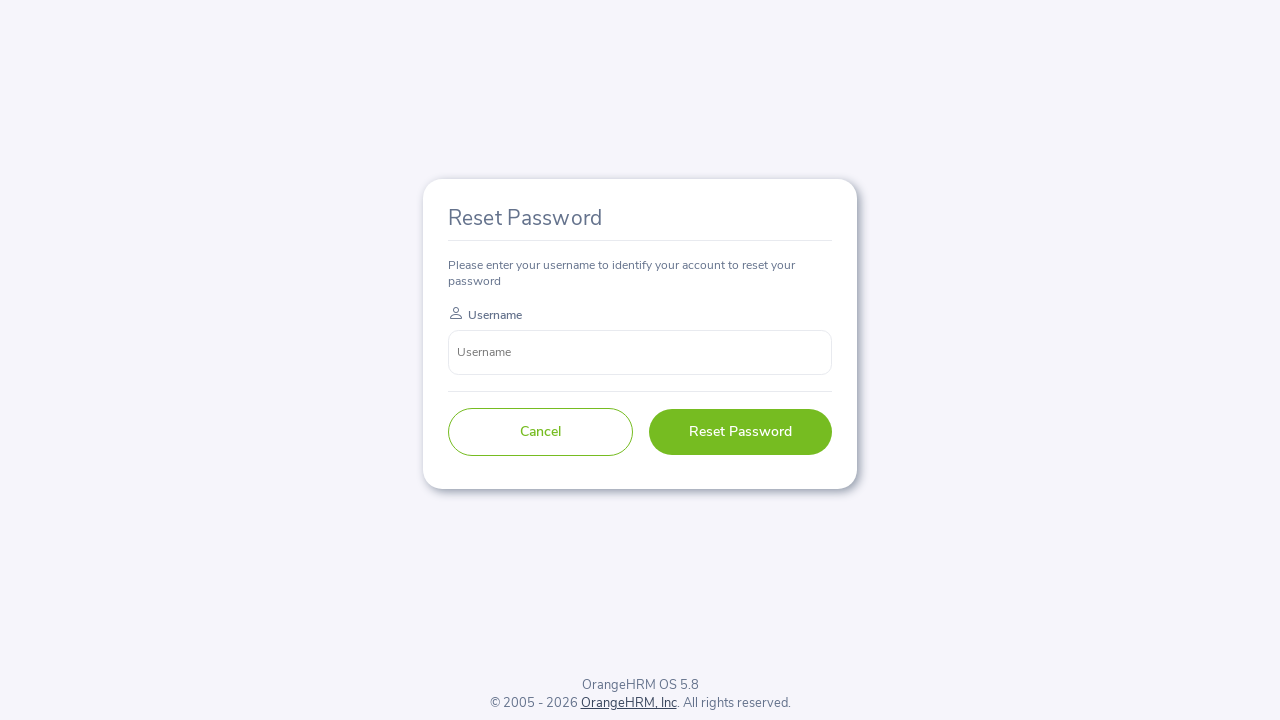

Reset Password button is present
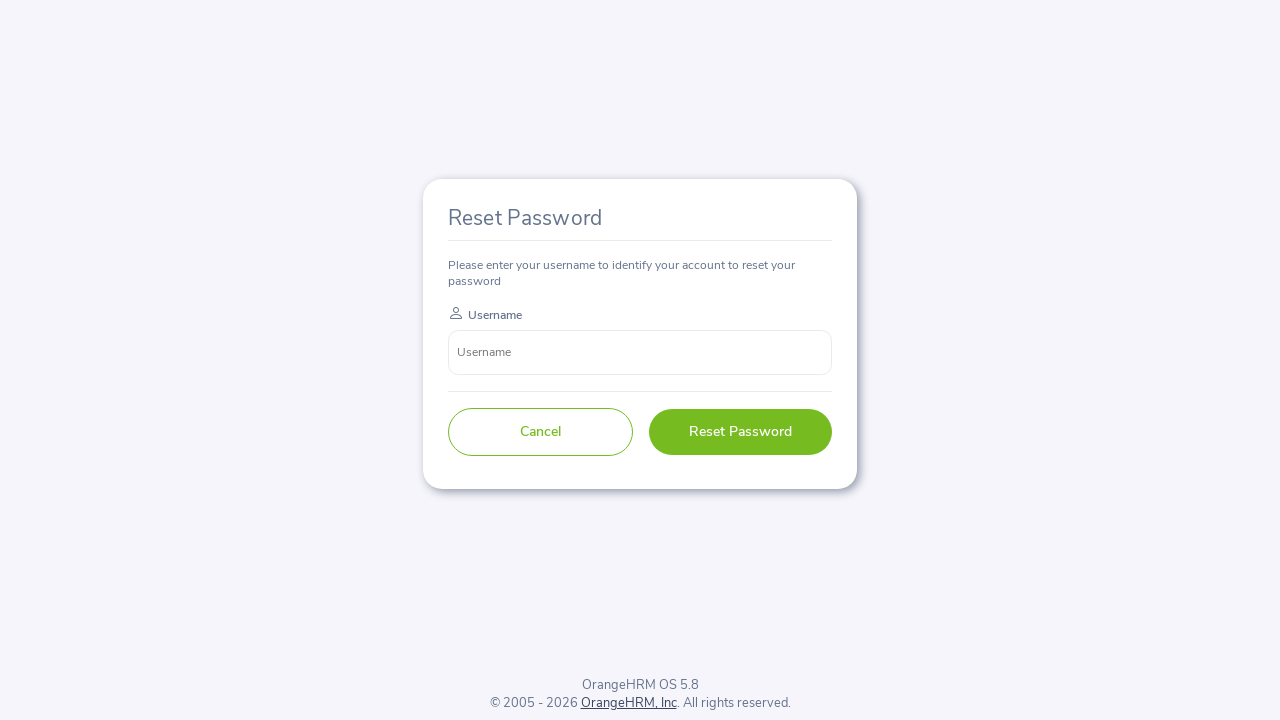

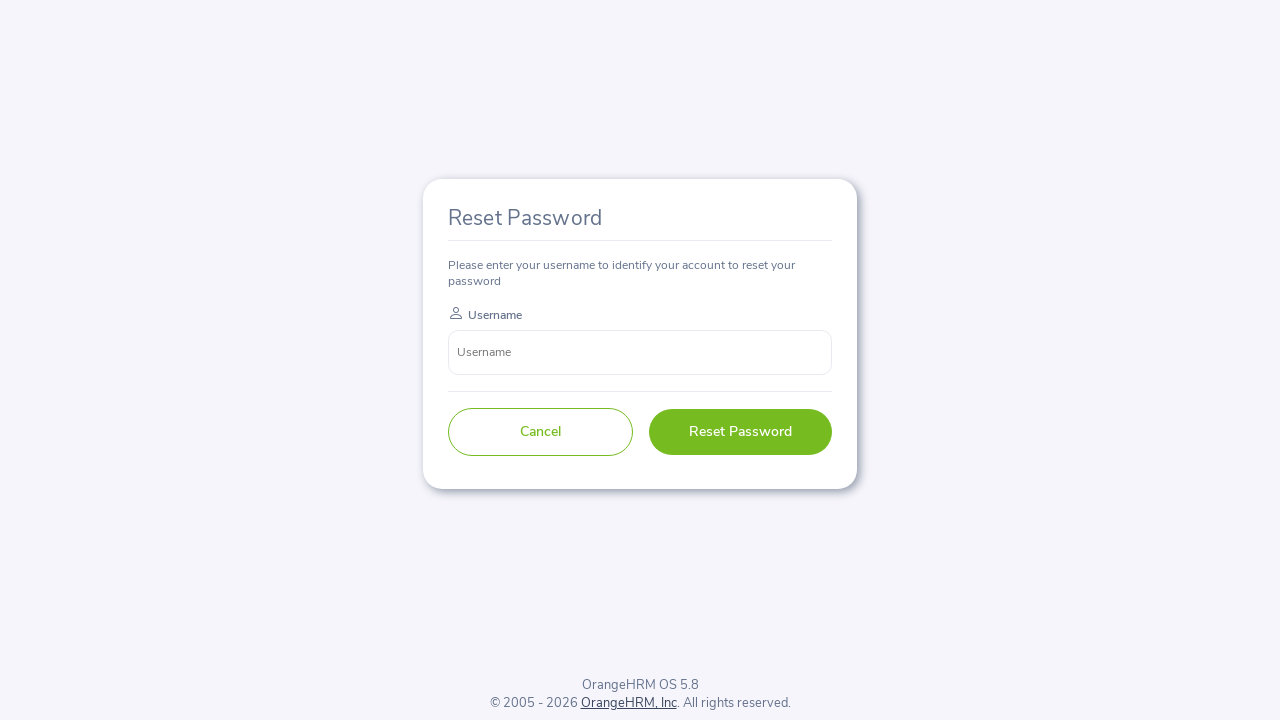